Navigates to the OrangeHRM demo site, waits for page load, and clicks on the "OrangeHRM, Inc" link (company attribution link).

Starting URL: https://opensource-demo.orangehrmlive.com/

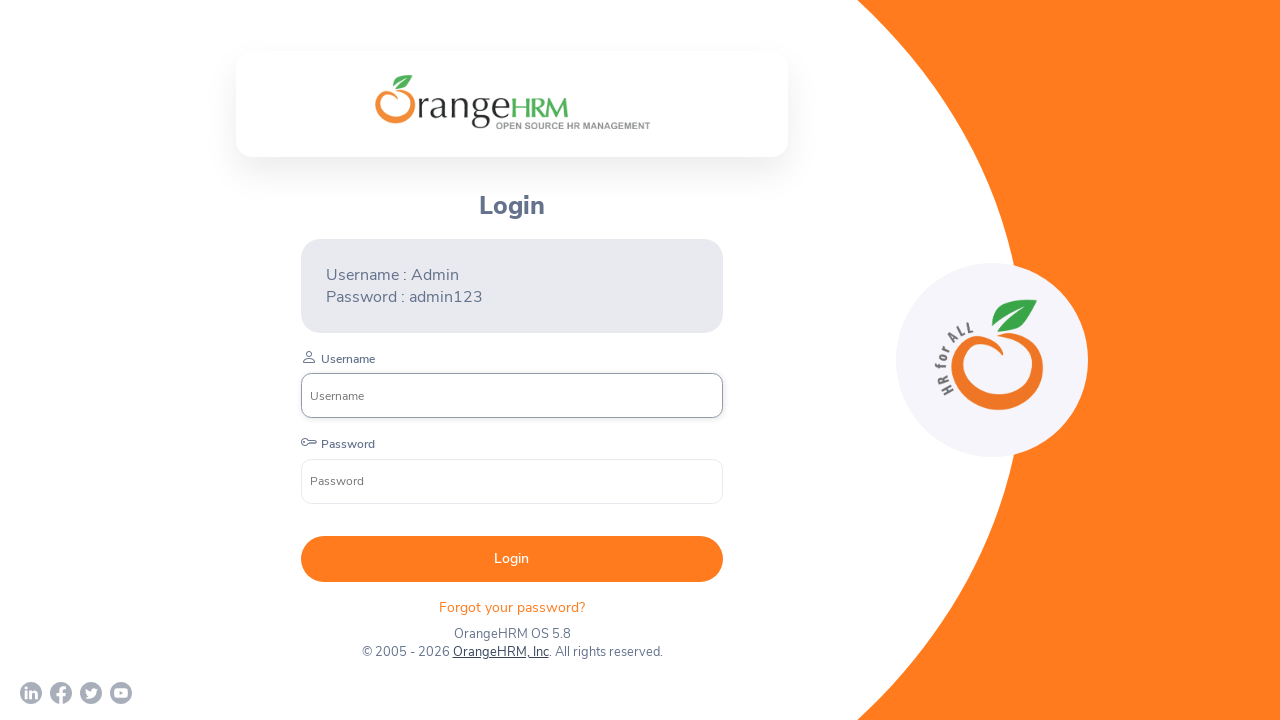

Waited for page to fully load (networkidle state)
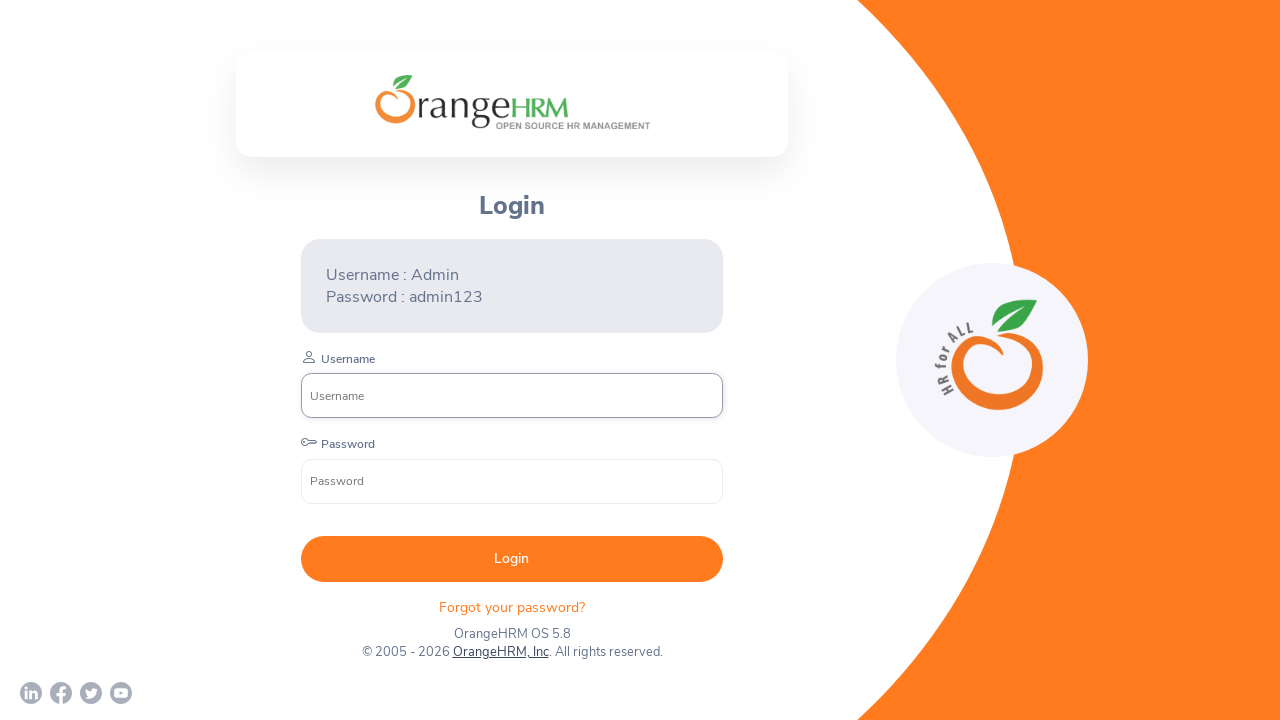

Clicked on the 'OrangeHRM, Inc' company attribution link at (500, 652) on a:text('OrangeHRM, Inc')
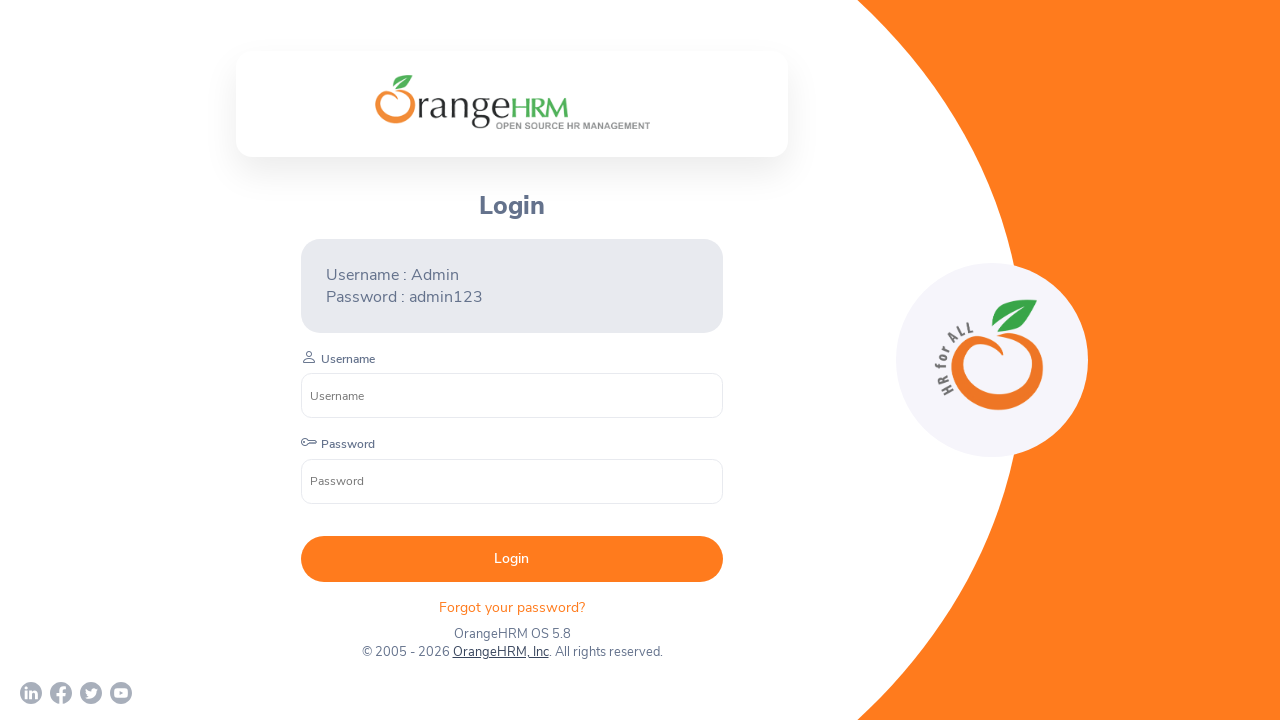

Waited for navigation to complete (load state)
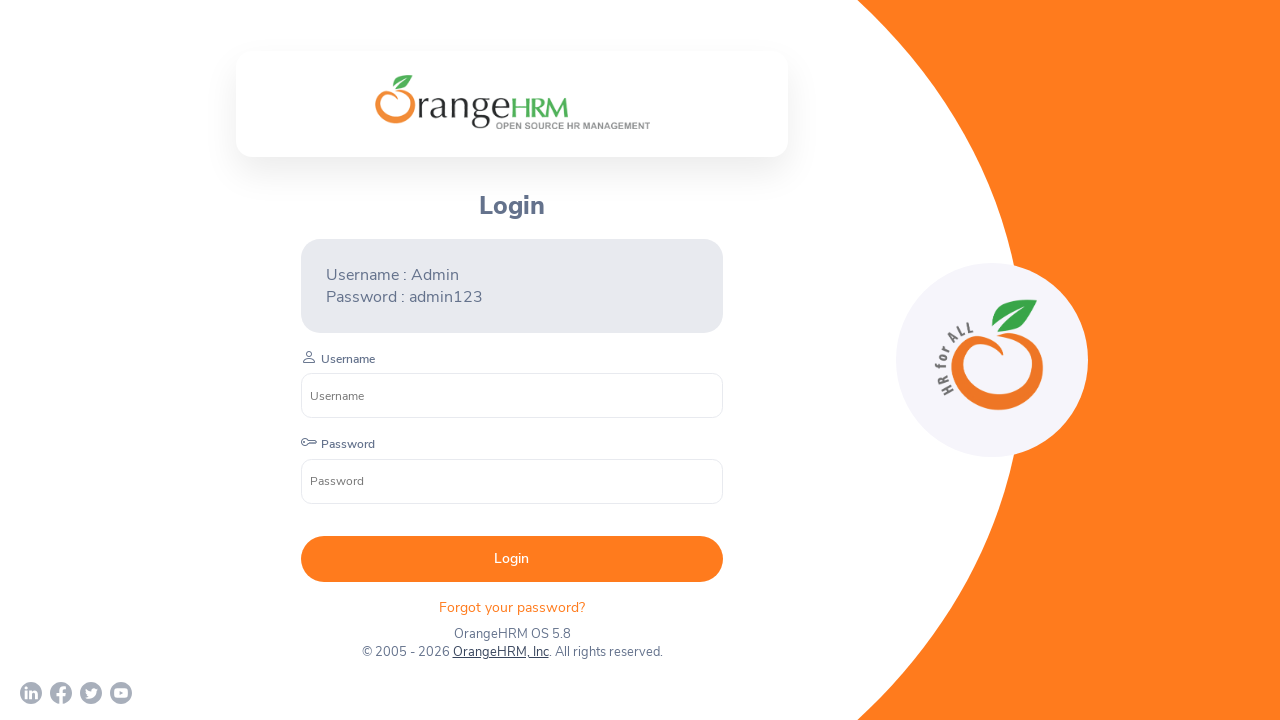

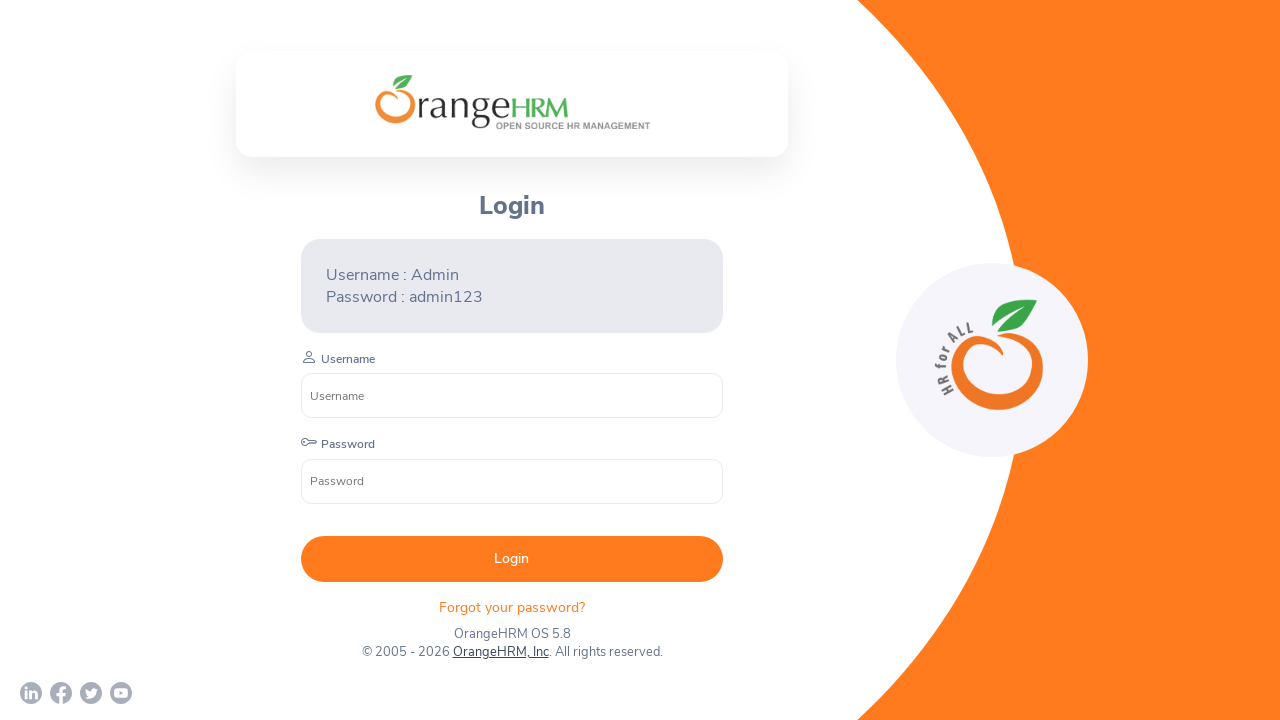